Tests deleting a todo item by creating a todo, hovering over it to reveal the delete button, and clicking delete

Starting URL: https://todomvc.com/examples/react/dist/

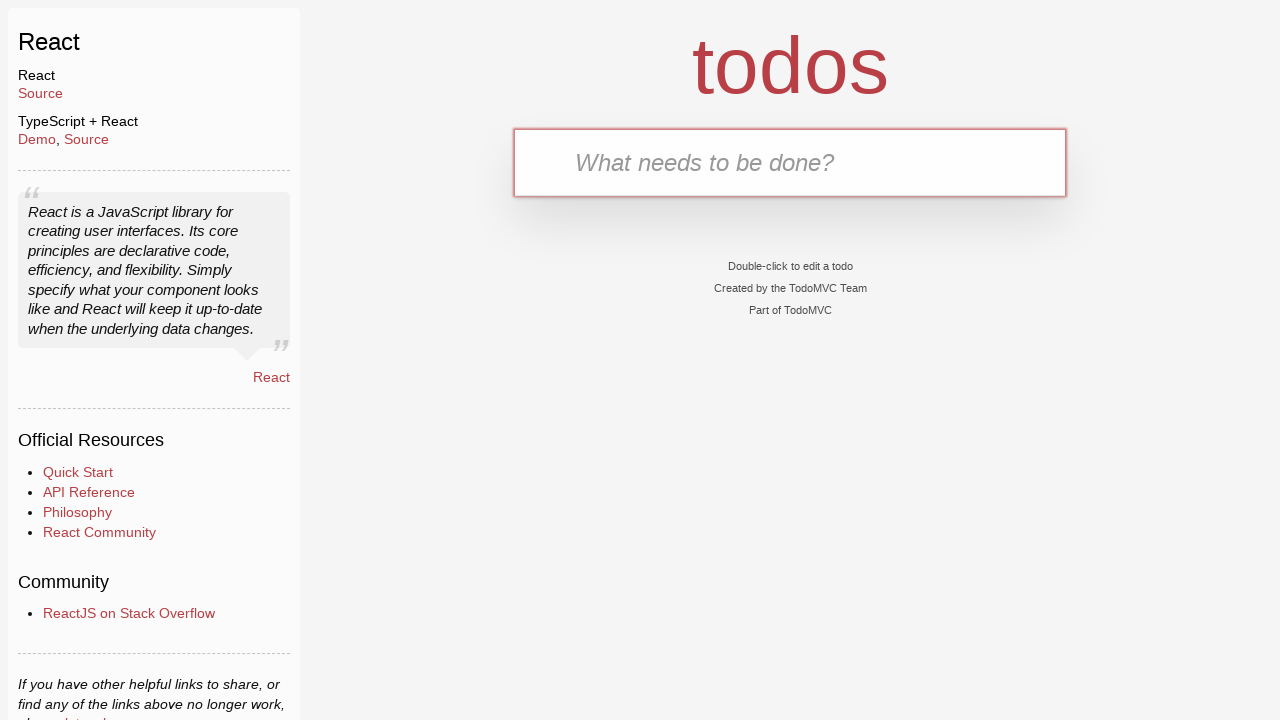

Clicked on the todo input field at (790, 162) on #todo-input
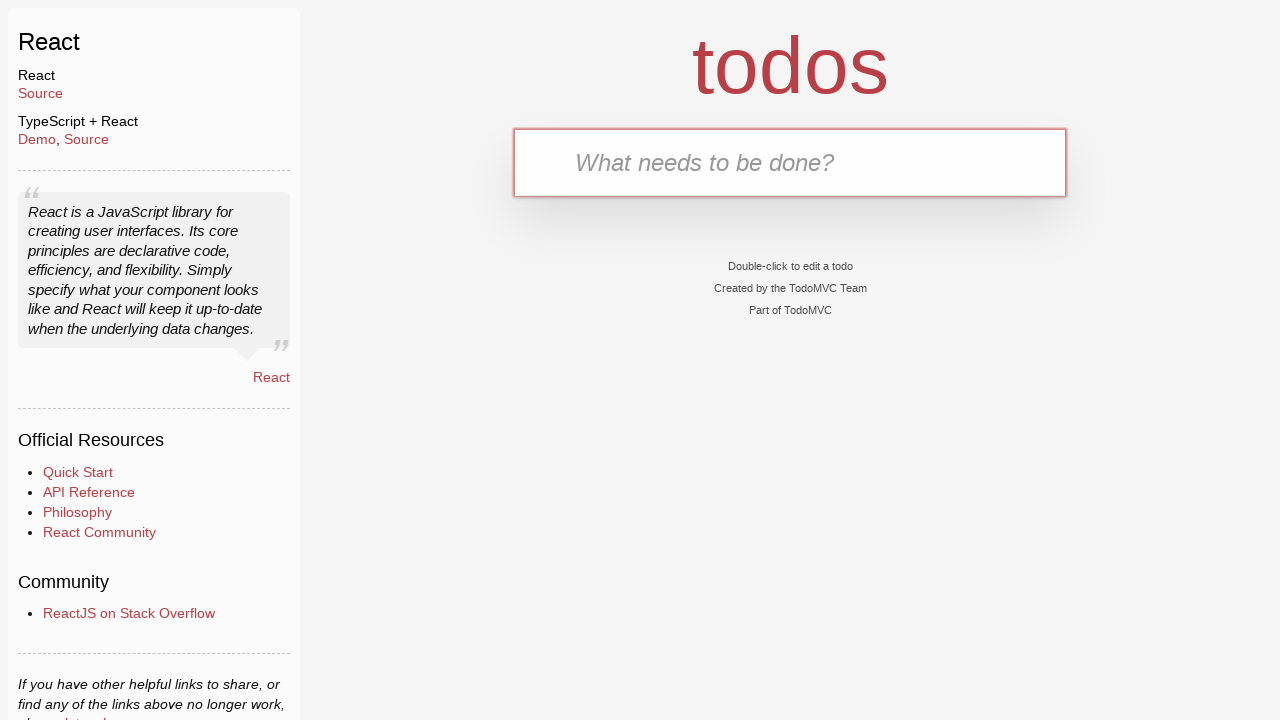

Filled todo input with 'Create a todo ticket' on #todo-input
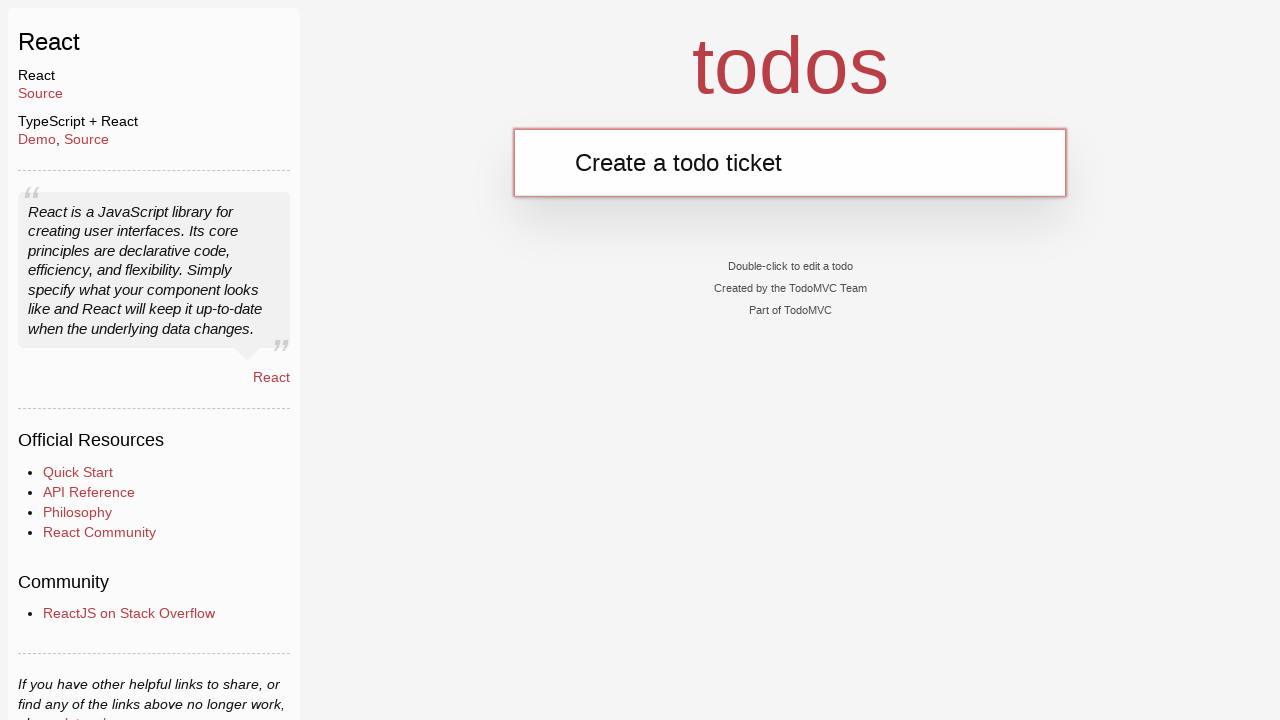

Pressed Enter to submit the new todo on #todo-input
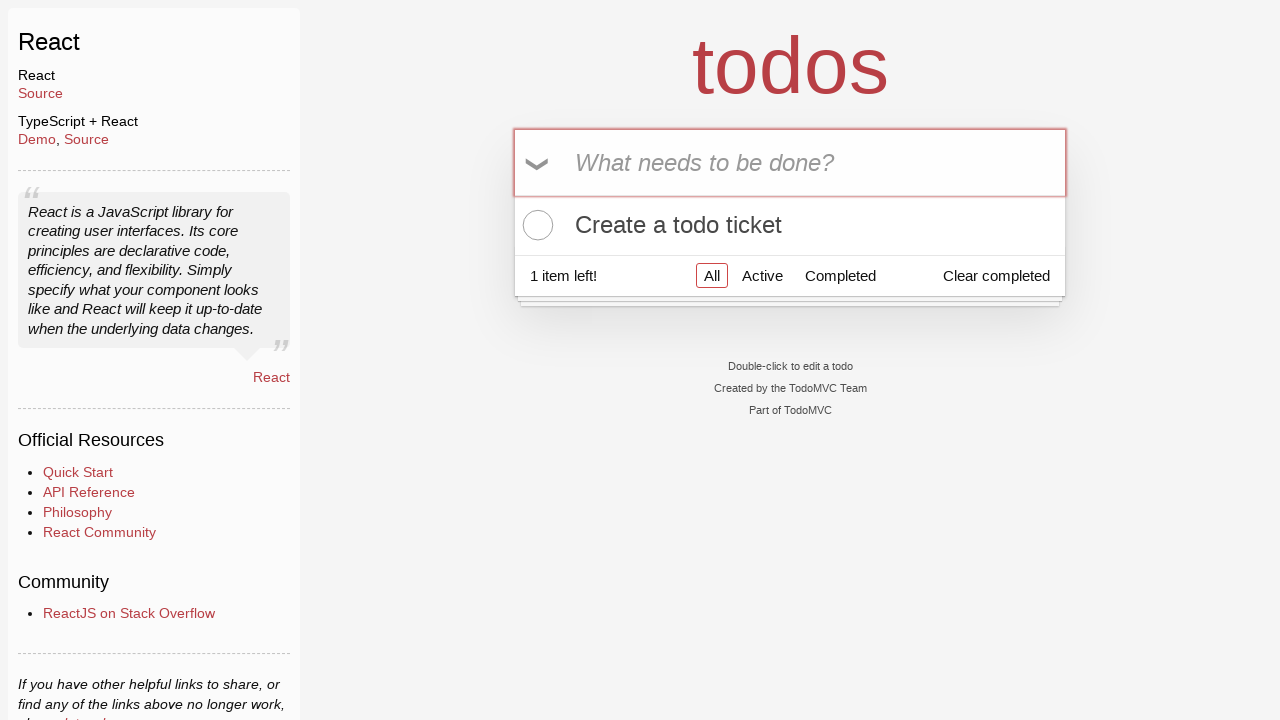

Todo item appeared in the list
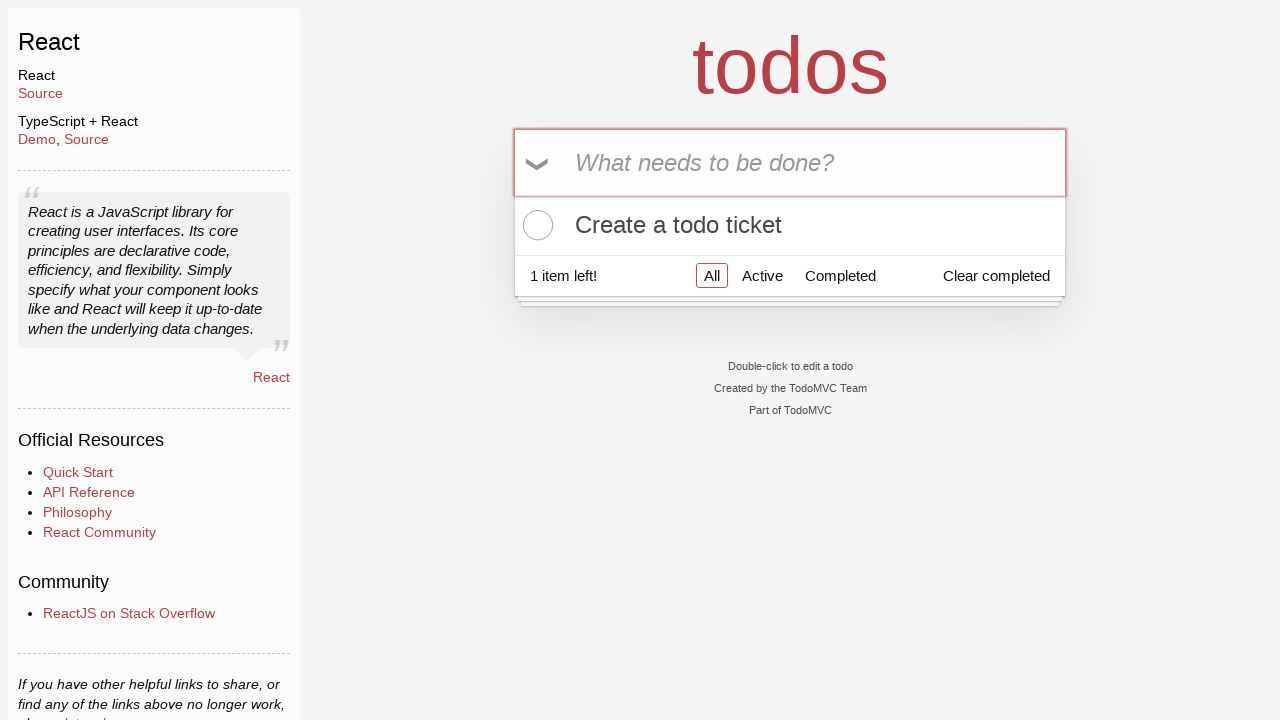

Hovered over the todo item to reveal delete button at (790, 225) on .todo-list li
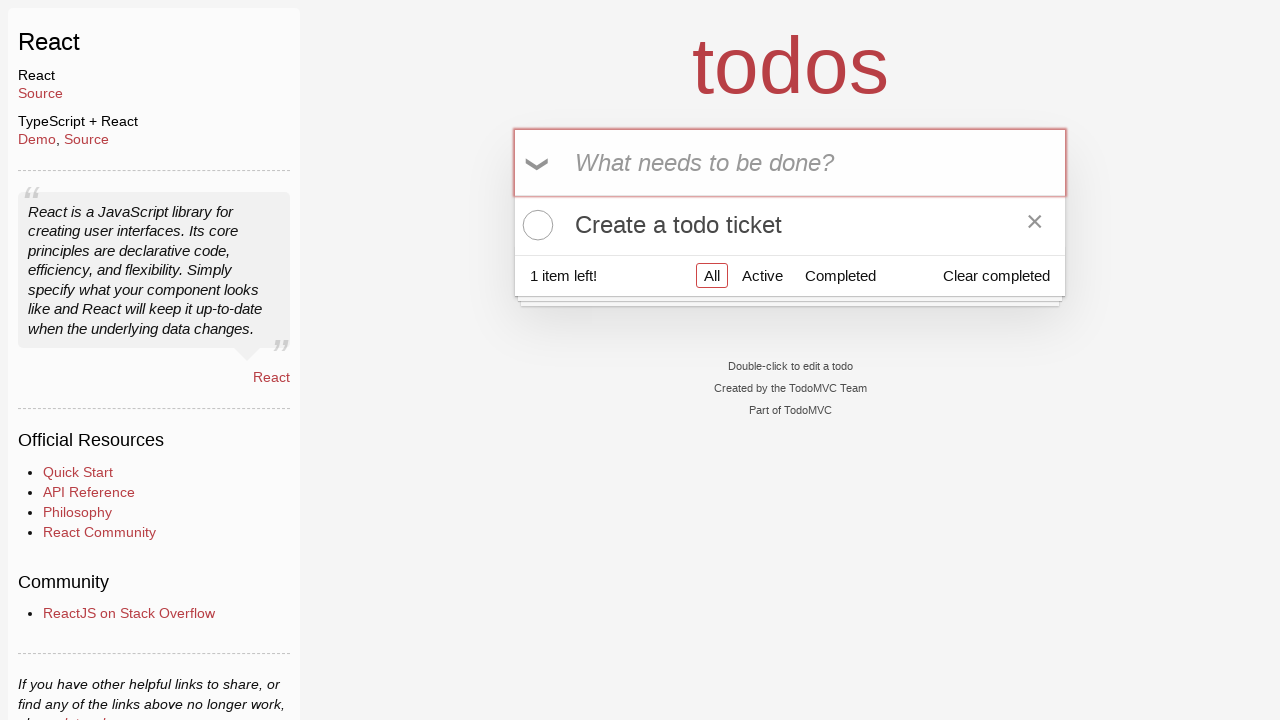

Clicked the delete button to remove the todo at (1035, 225) on .todo-list li .destroy
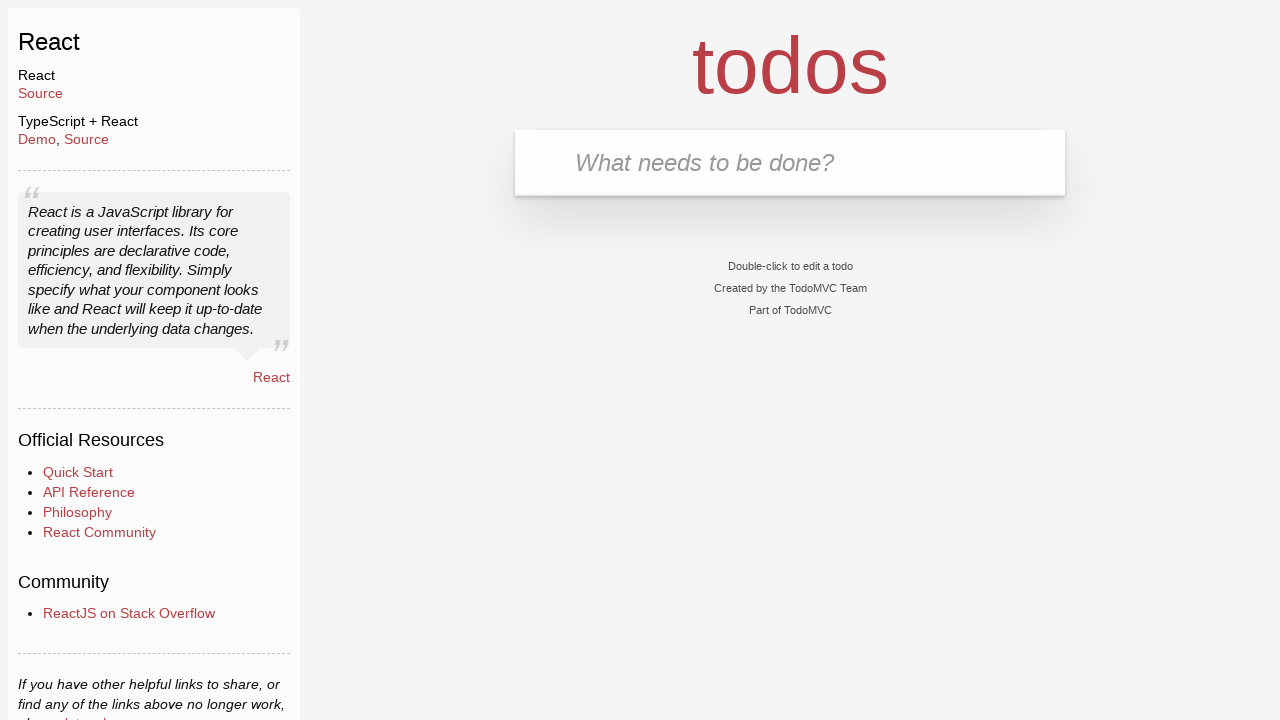

Todo item was successfully removed from the list
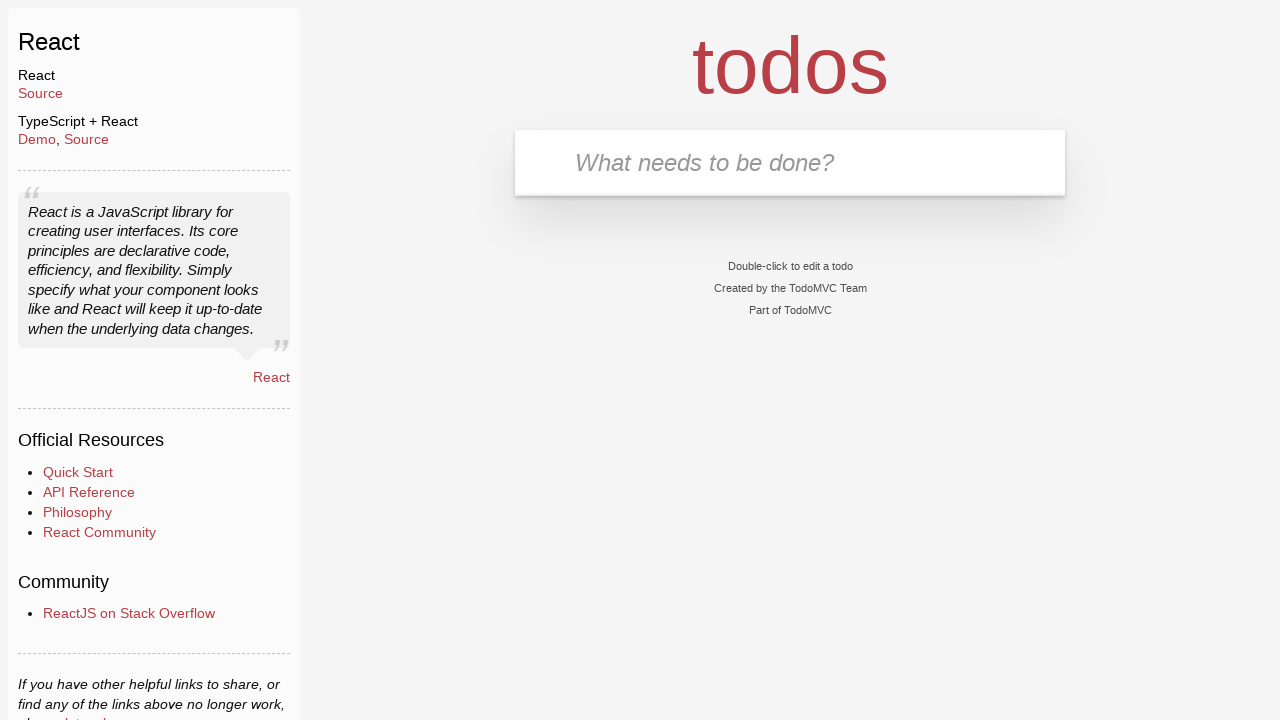

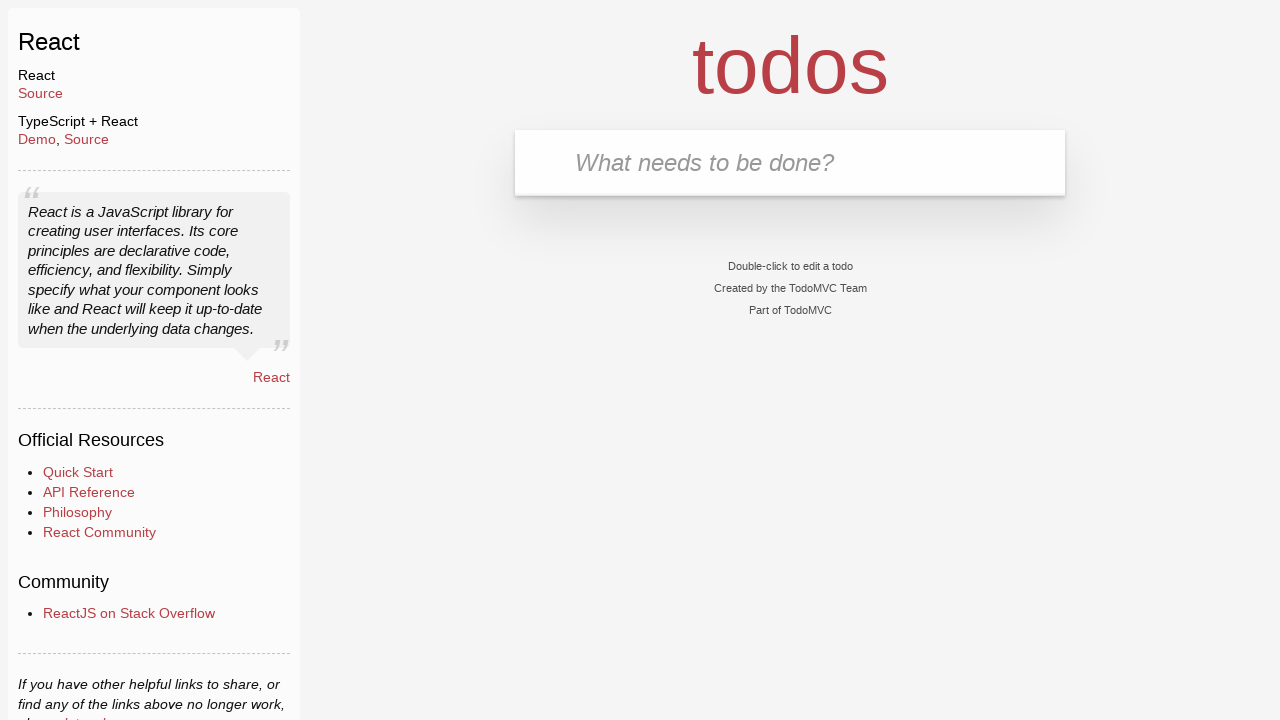